Tests clearing an input field that has a default value

Starting URL: http://guinea-pig.webdriver.io

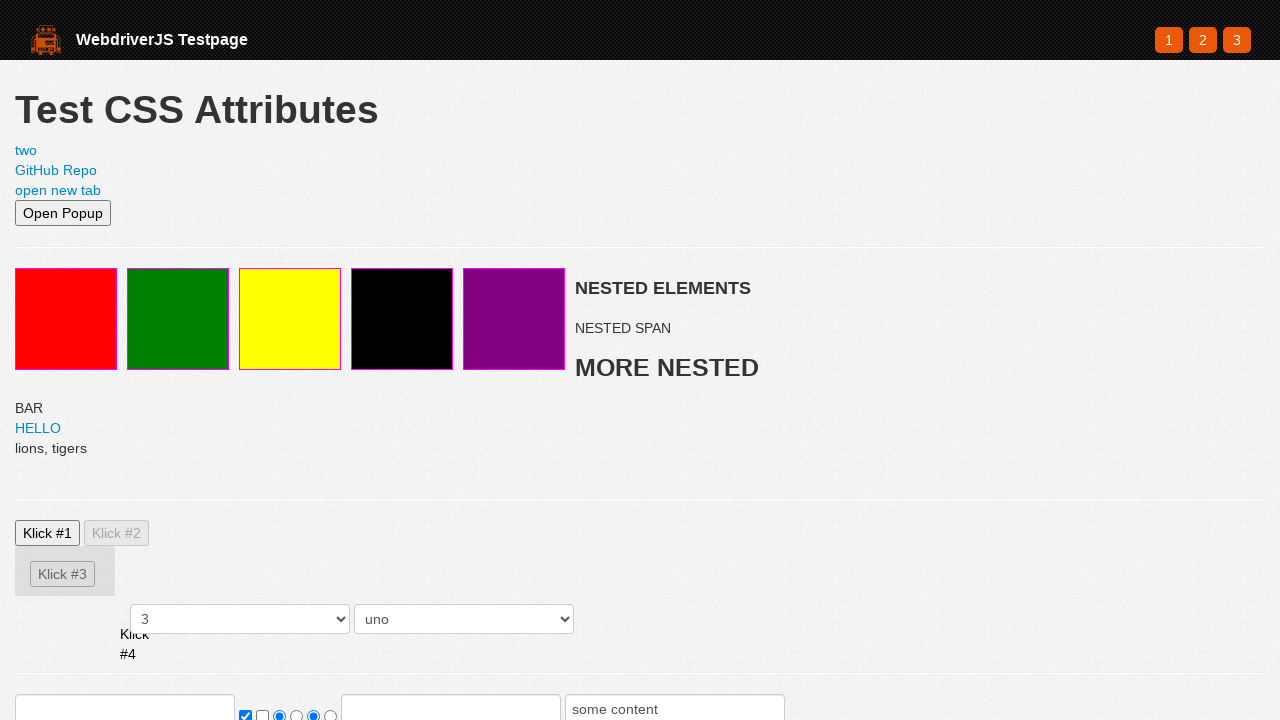

Cleared the input field with default value on form input >> nth=0
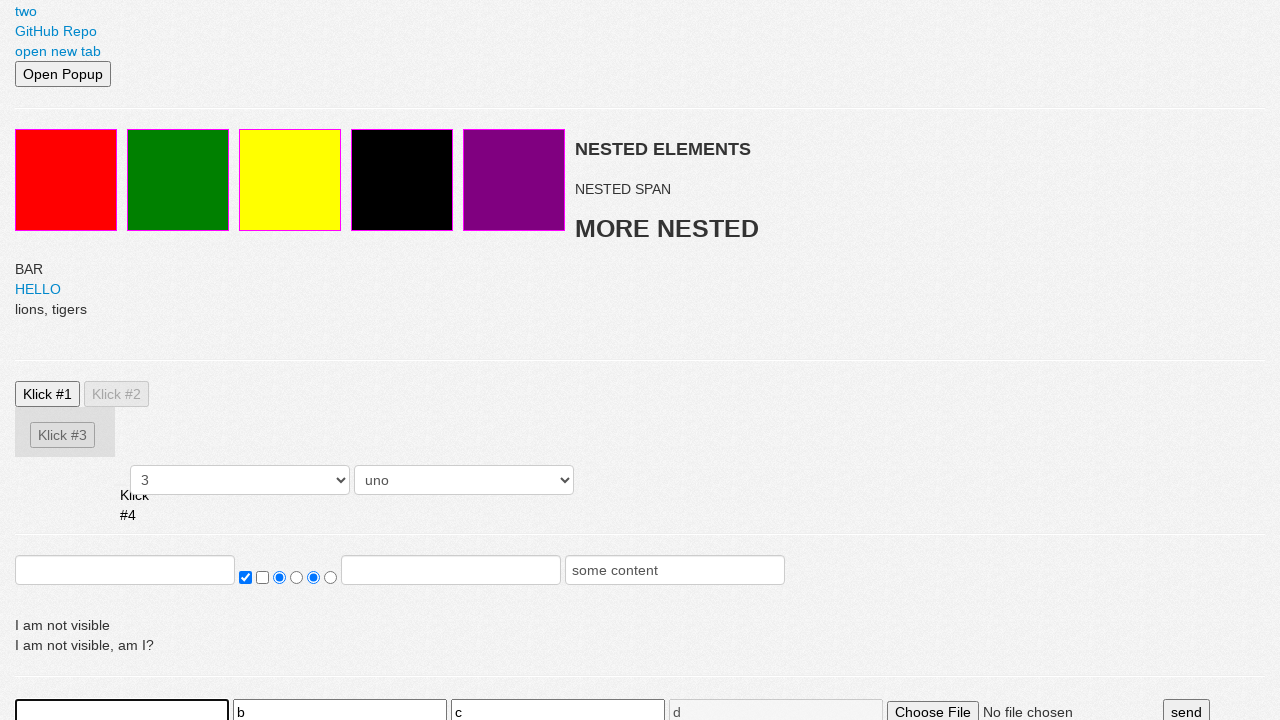

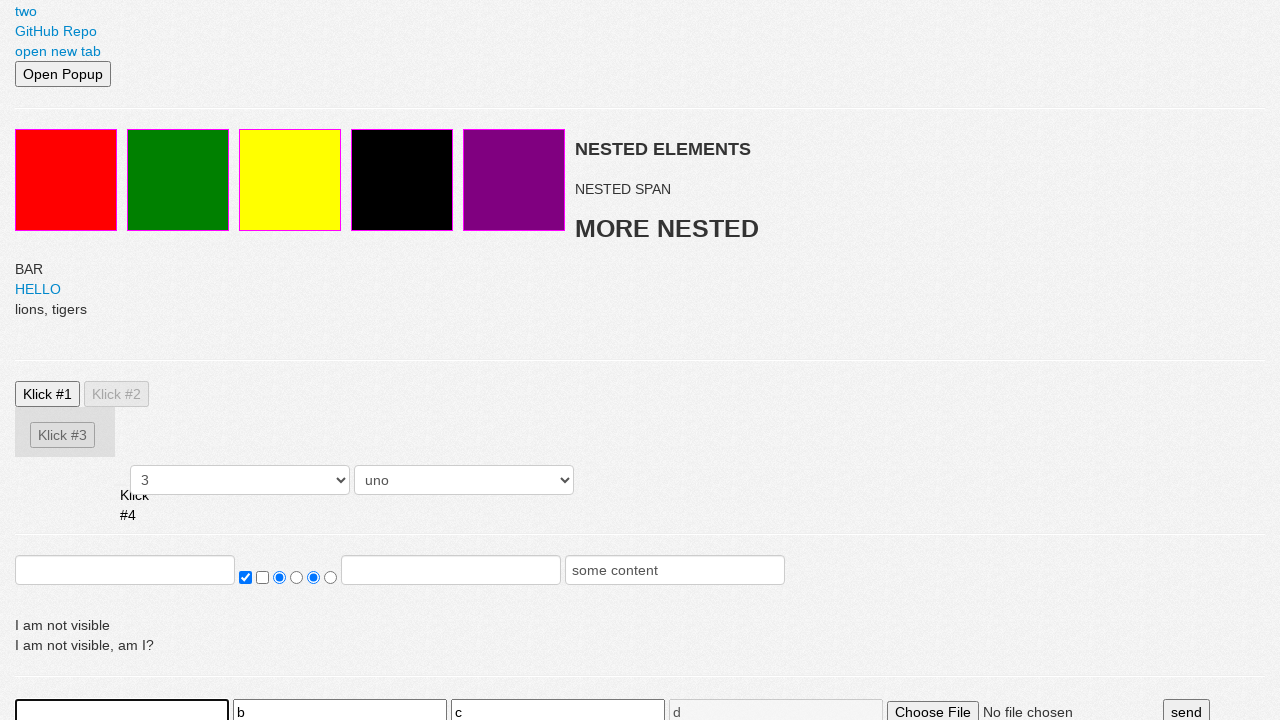